Navigates to Steam store and waits for the page to load, then emulates screen media for potential PDF export

Starting URL: https://store.steampowered.com

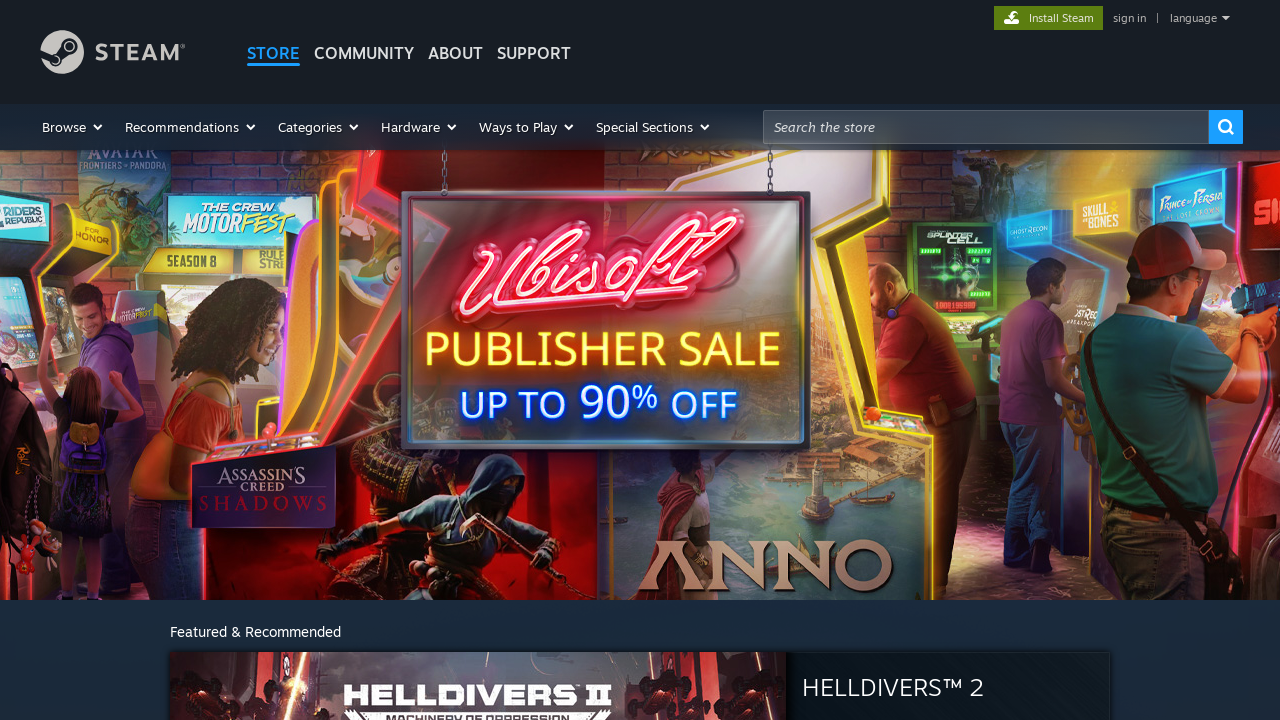

Waited for page to fully load (networkidle state)
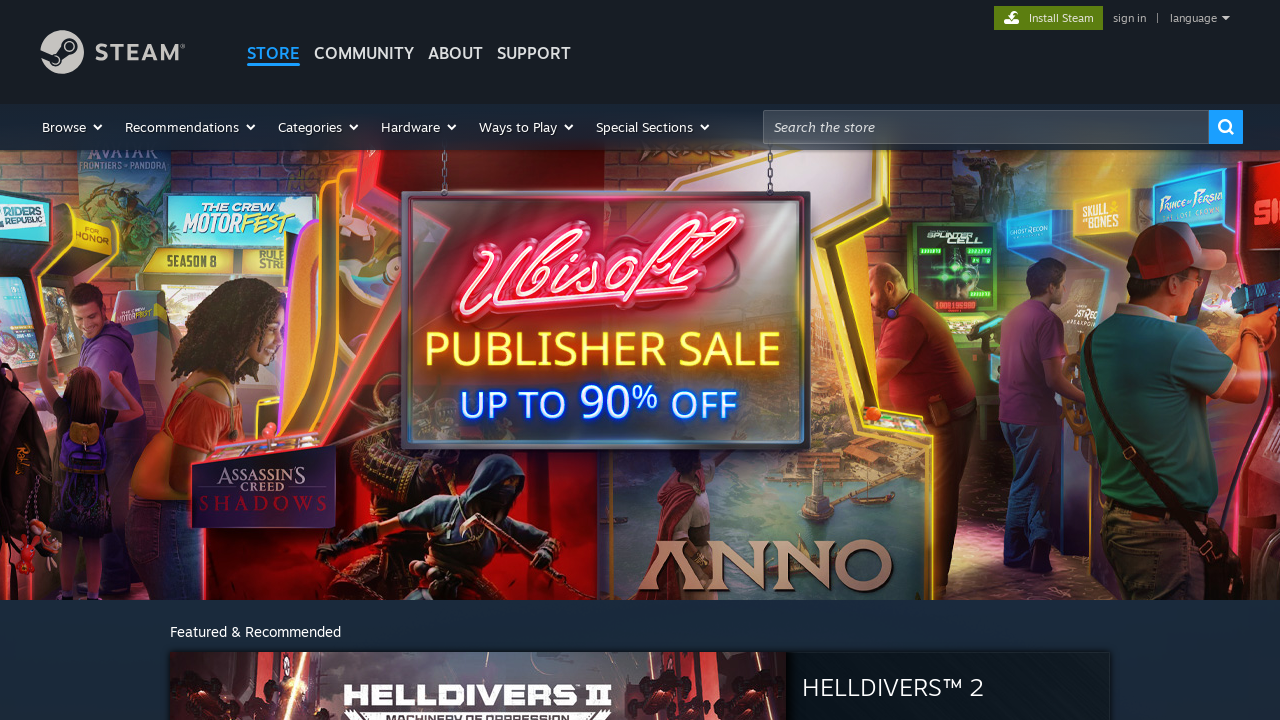

Emulated screen media for PDF export
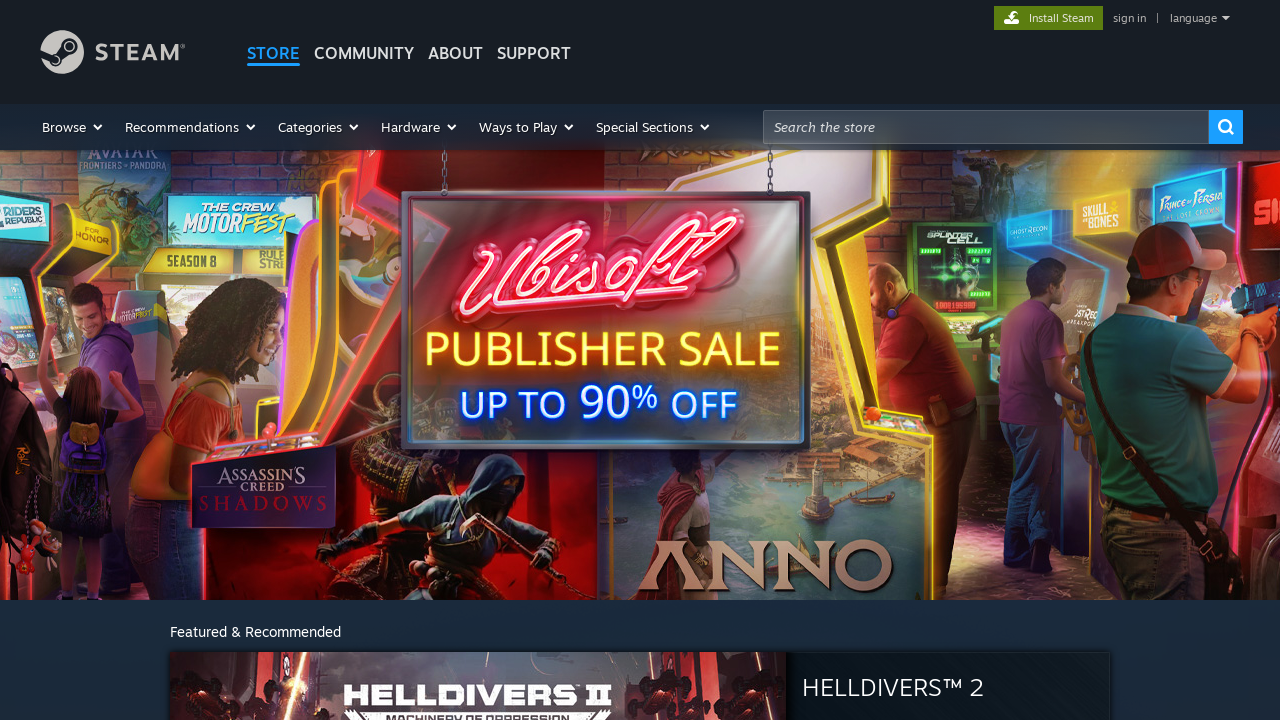

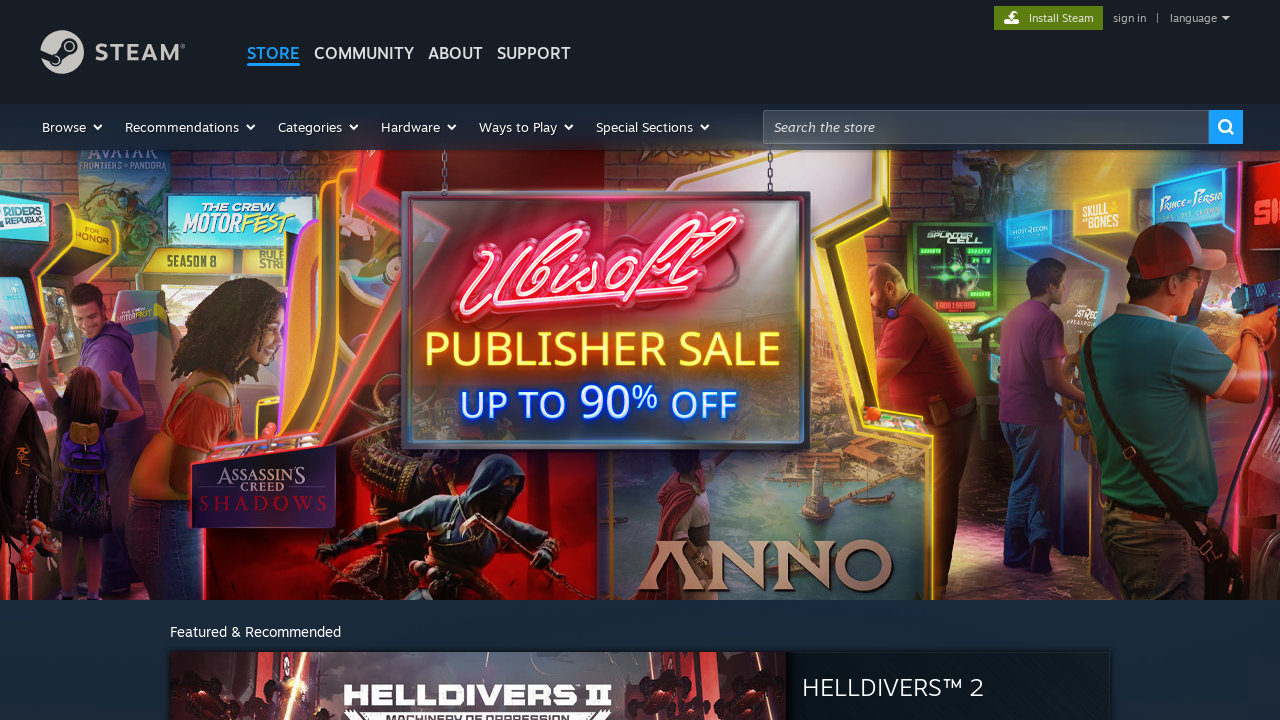